Tests checkbox functionality by checking, unchecking, and verifying checkbox states on a practice page

Starting URL: https://rahulshettyacademy.com/AutomationPractice/

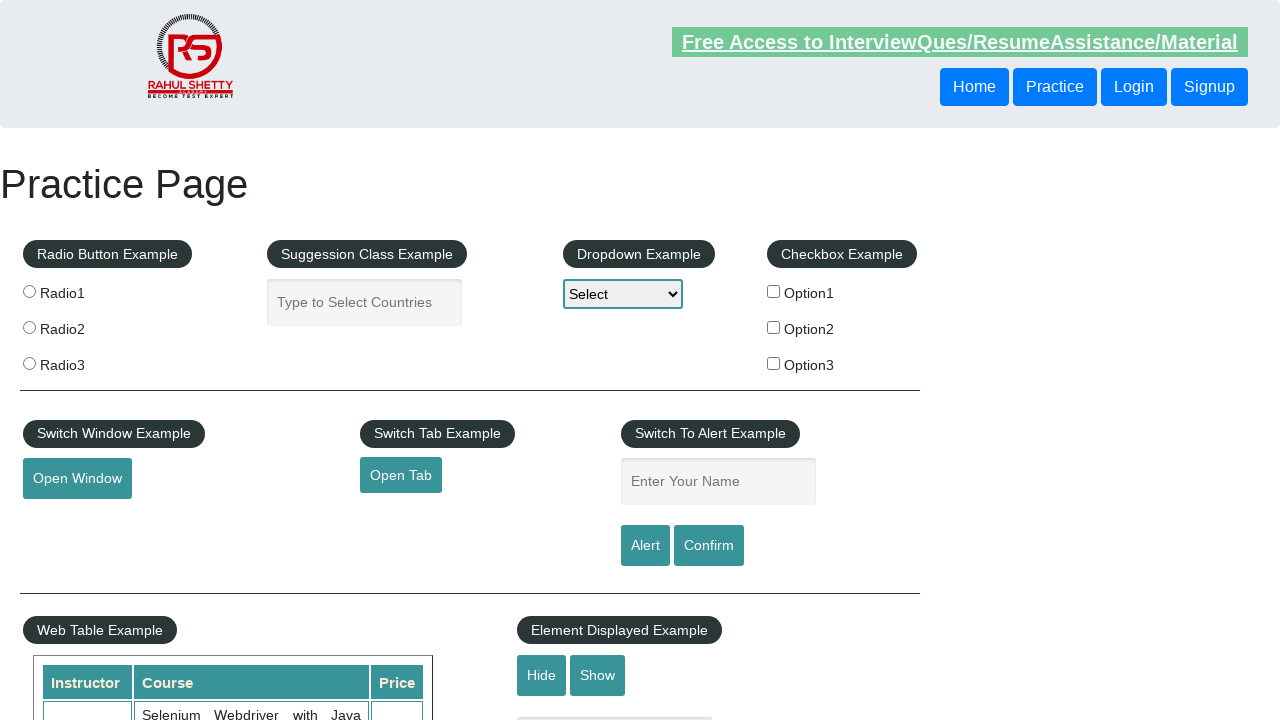

Checked the first checkbox (checkBoxOption1) at (774, 291) on input[id='checkBoxOption1']
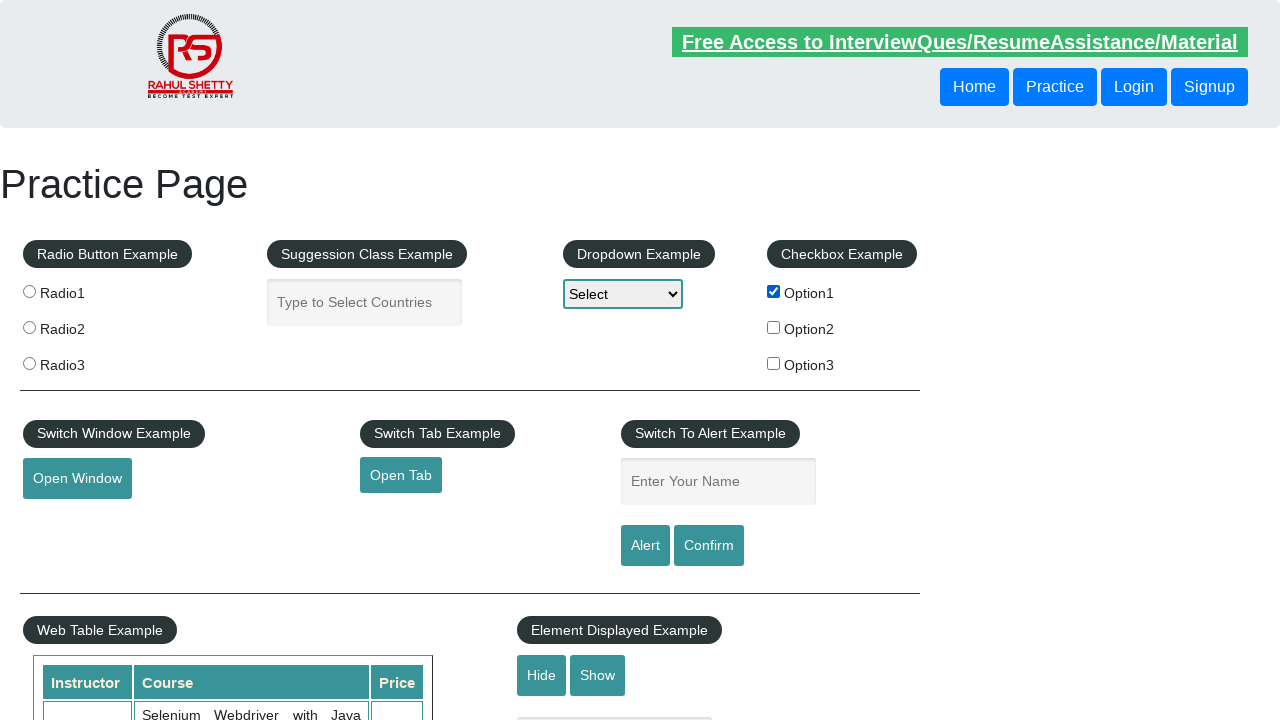

Verified first checkbox is checked
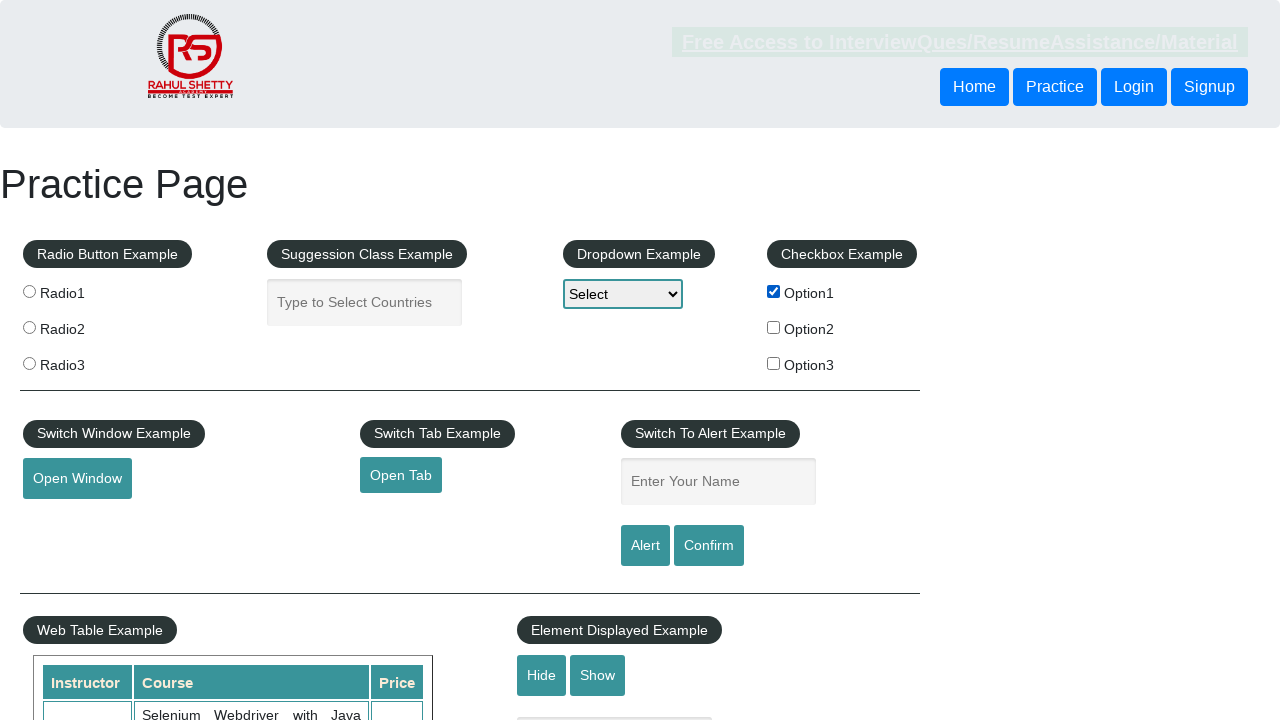

Unchecked the first checkbox (checkBoxOption1) at (774, 291) on input[id='checkBoxOption1']
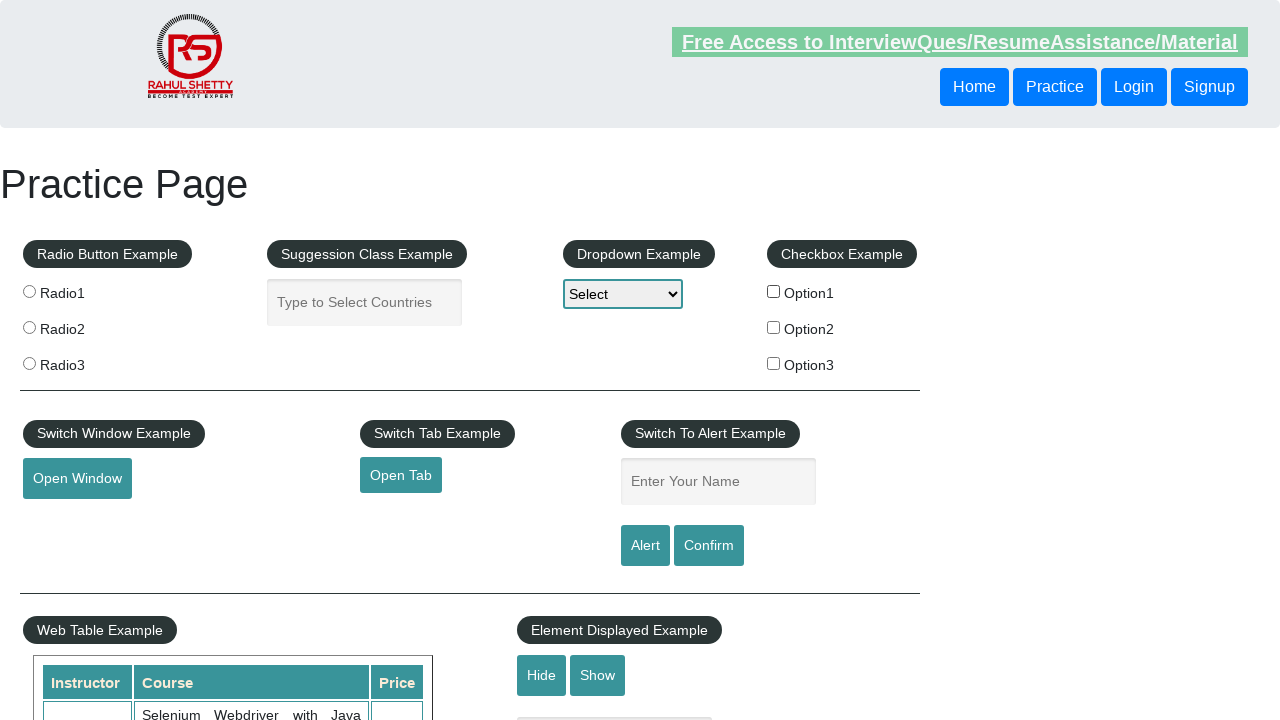

Verified first checkbox is unchecked
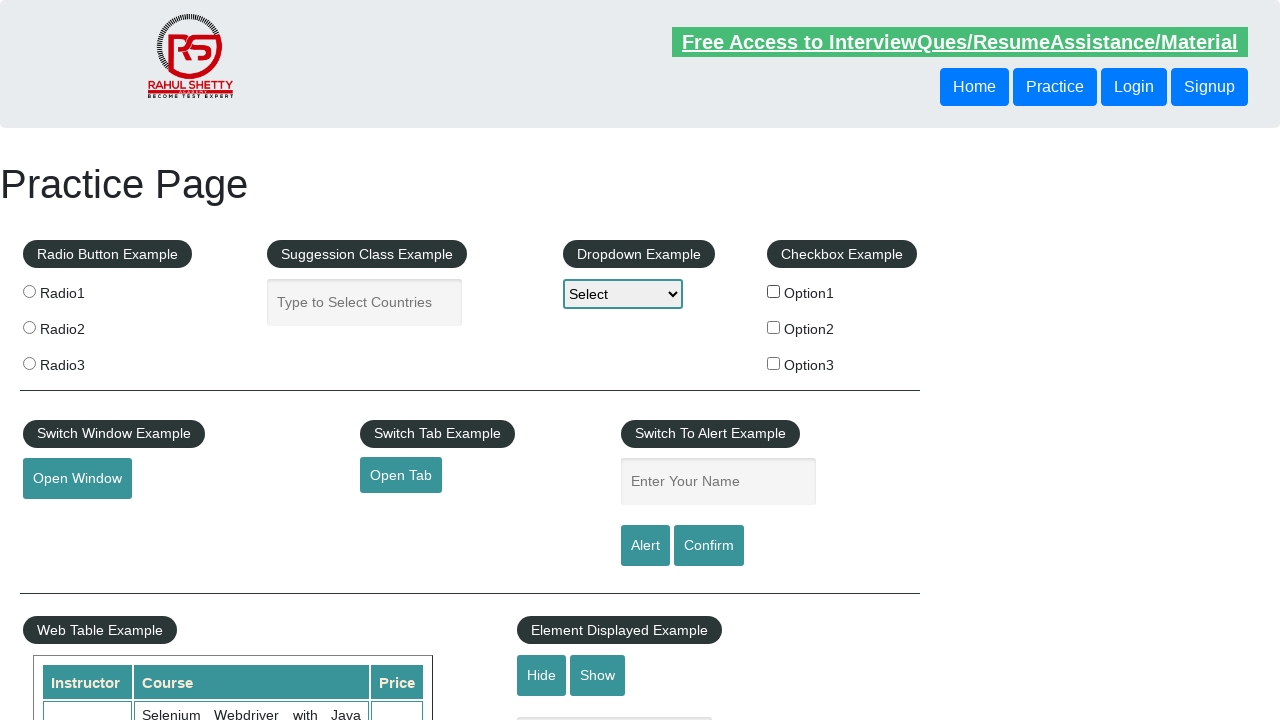

Checked the second checkbox (option2) at (774, 327) on input[value='option2']
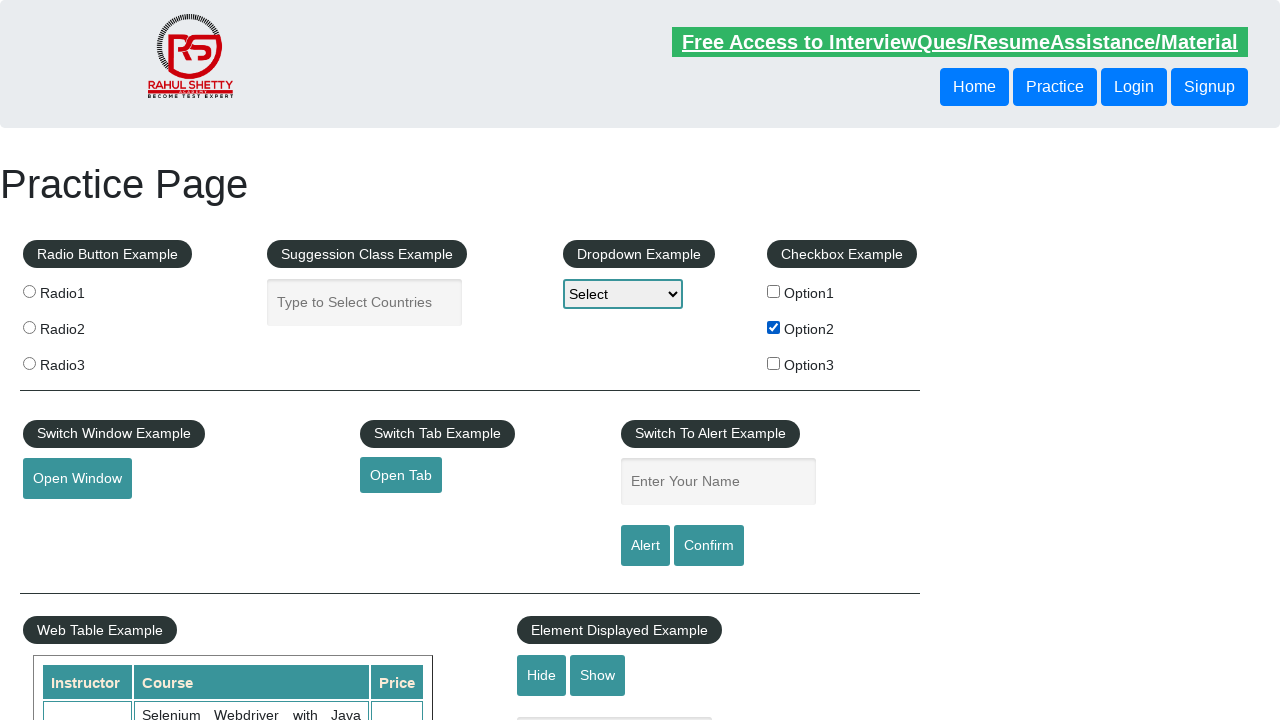

Checked the third checkbox (option3) at (774, 363) on input[value='option3']
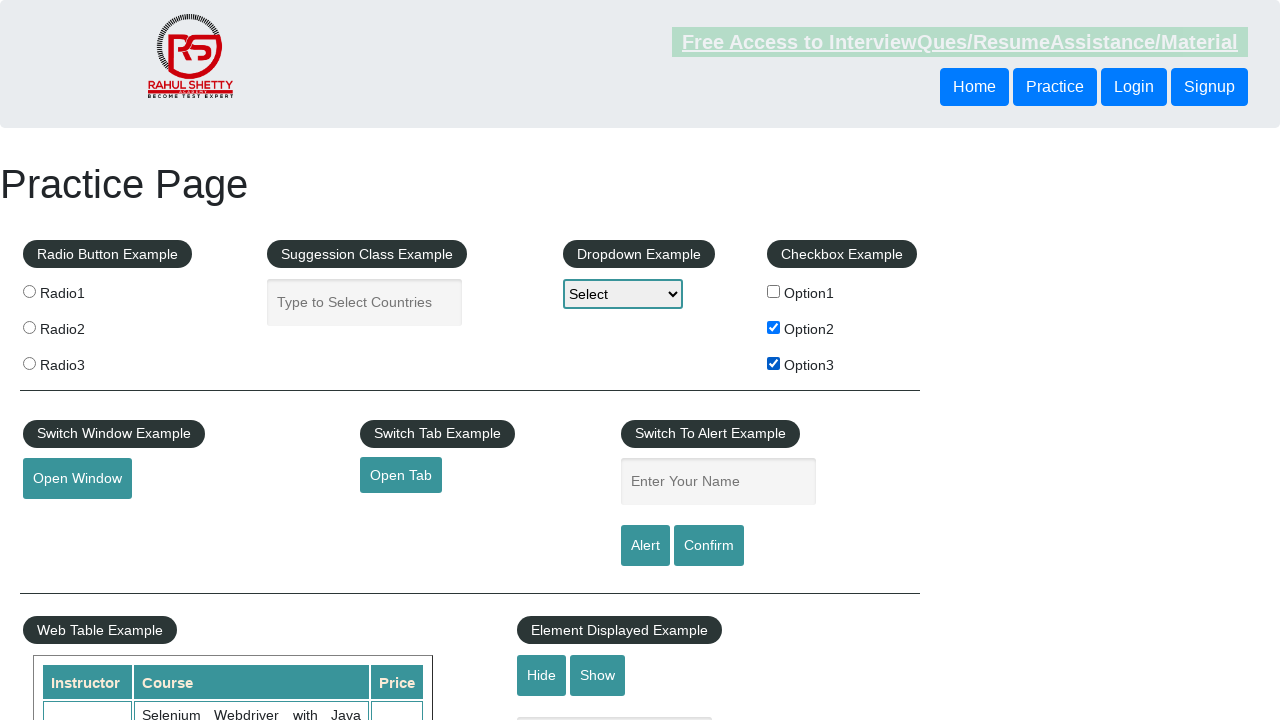

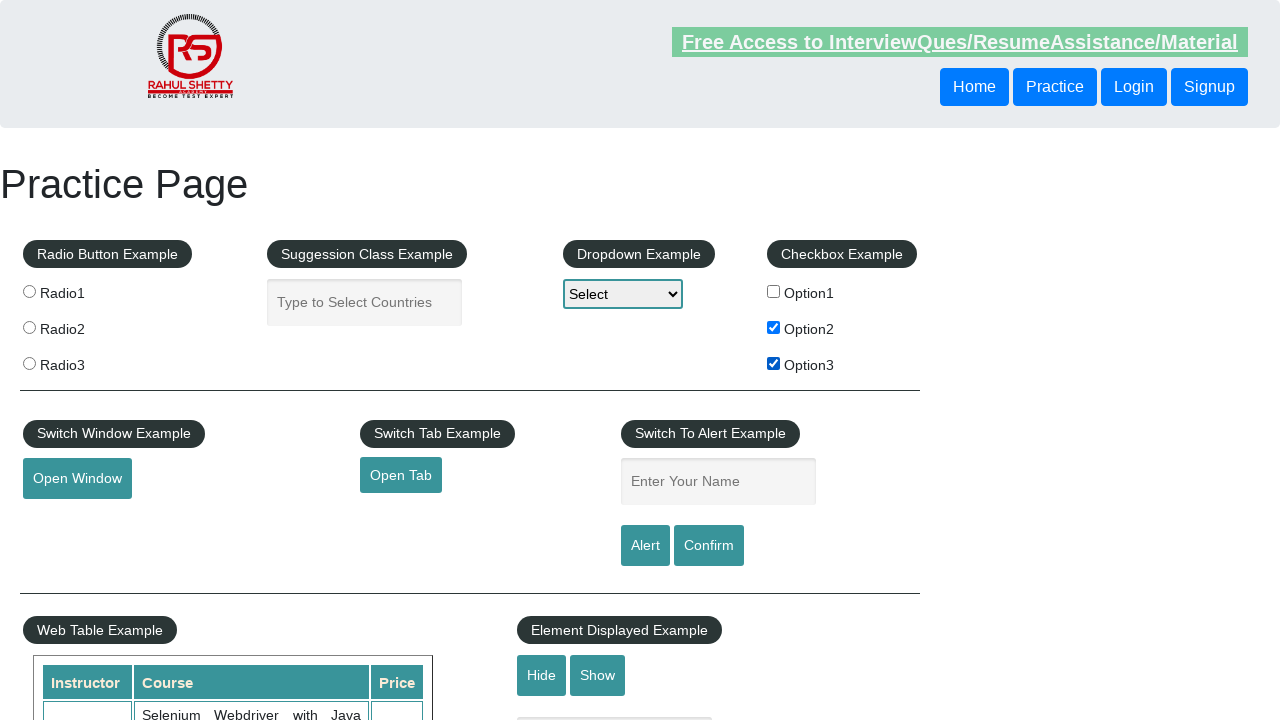